Tests the ANZ borrowing calculator error handling by entering only a value for living expenses while leaving all other fields as zero, then verifying an error message is displayed.

Starting URL: https://www.anz.com.au/personal/home-loans/calculators-tools/much-borrow/

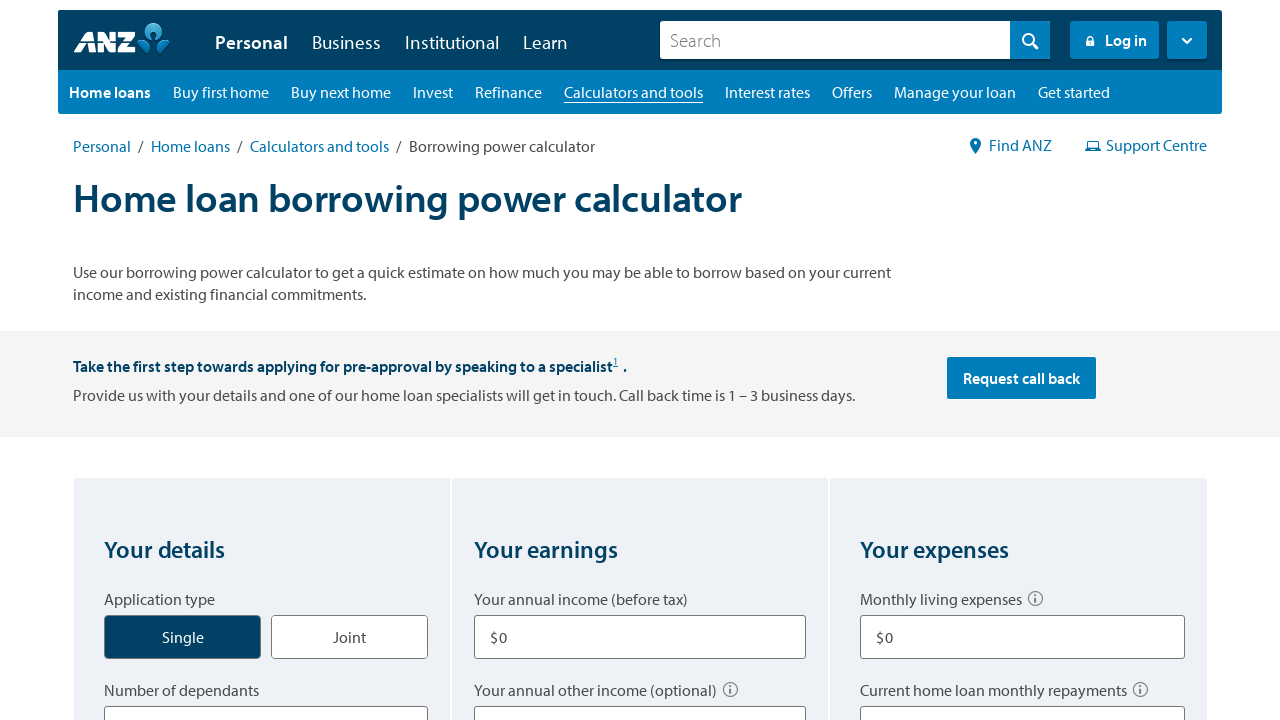

Entered value '1' for living expenses field on #expenses
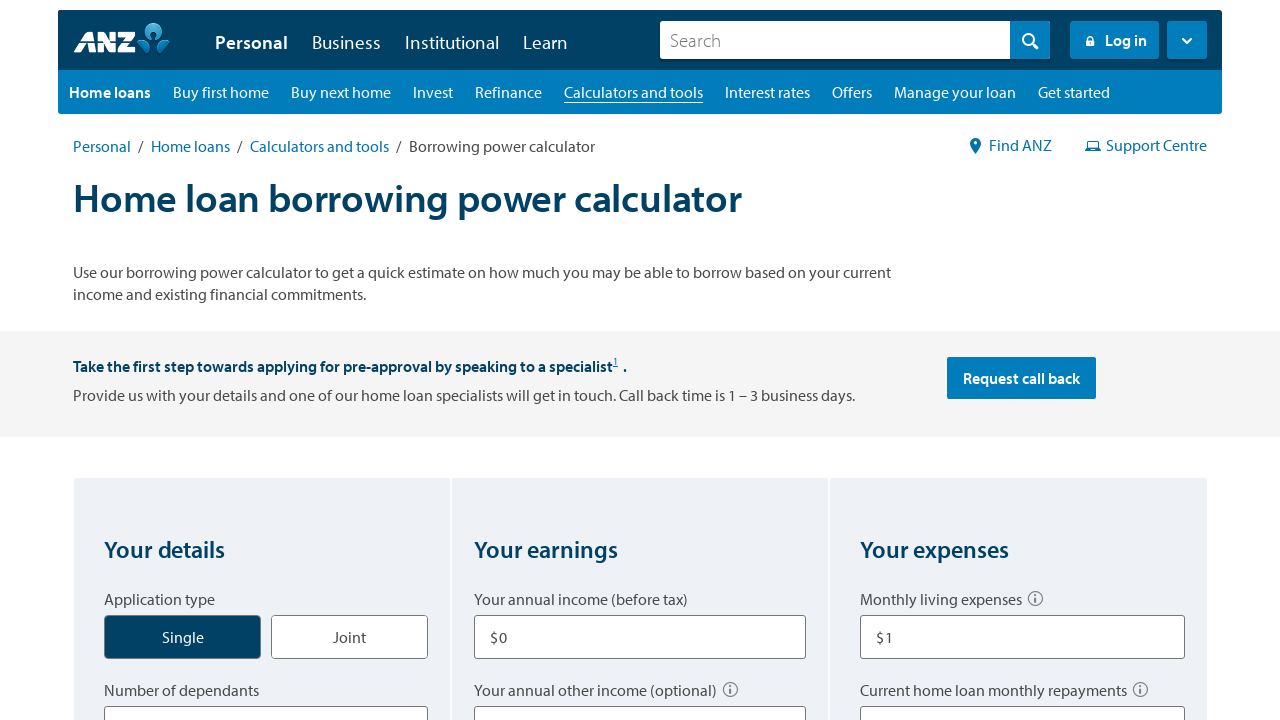

Clicked calculate button to trigger validation at (640, 361) on #btnBorrowCalculater
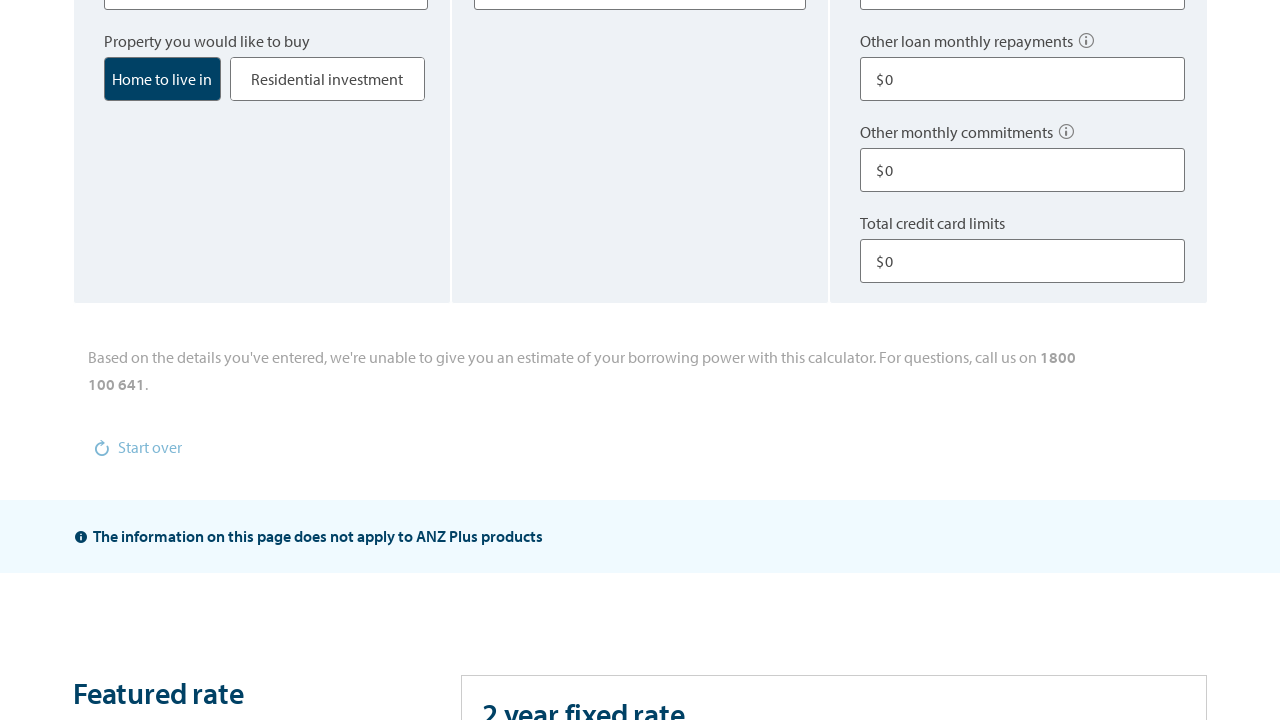

Waited for error message to appear (5 second timeout)
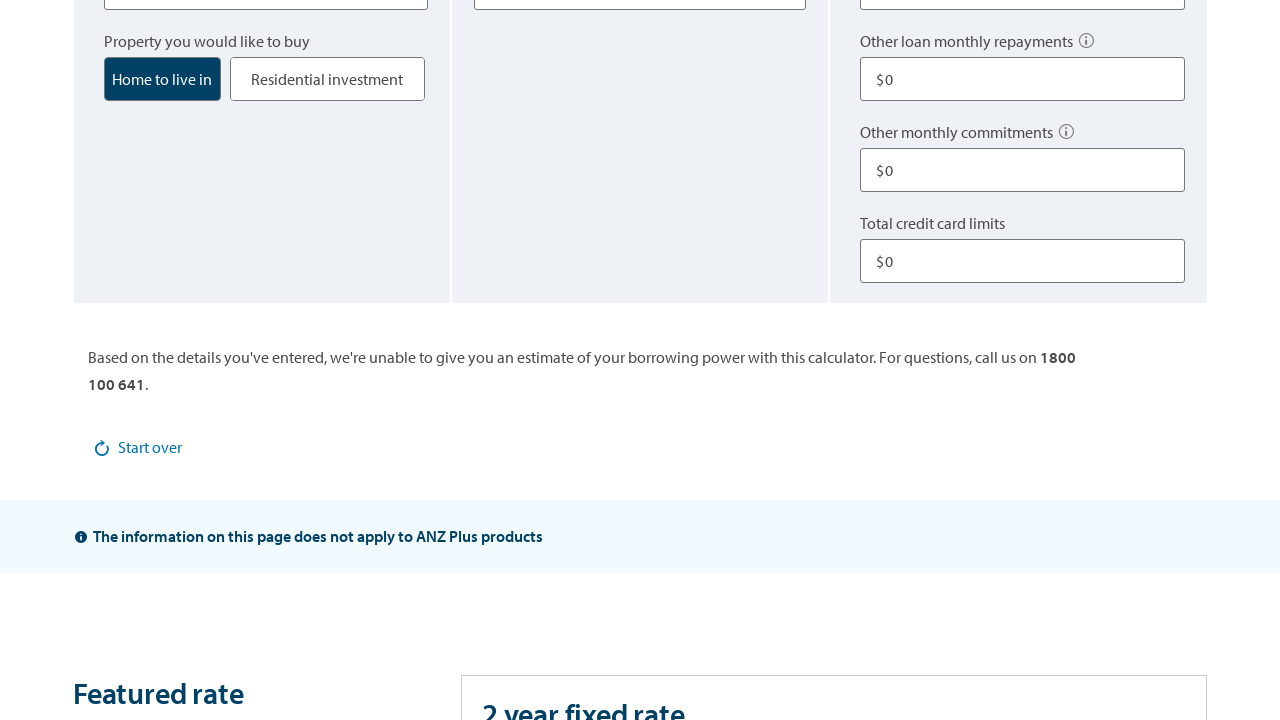

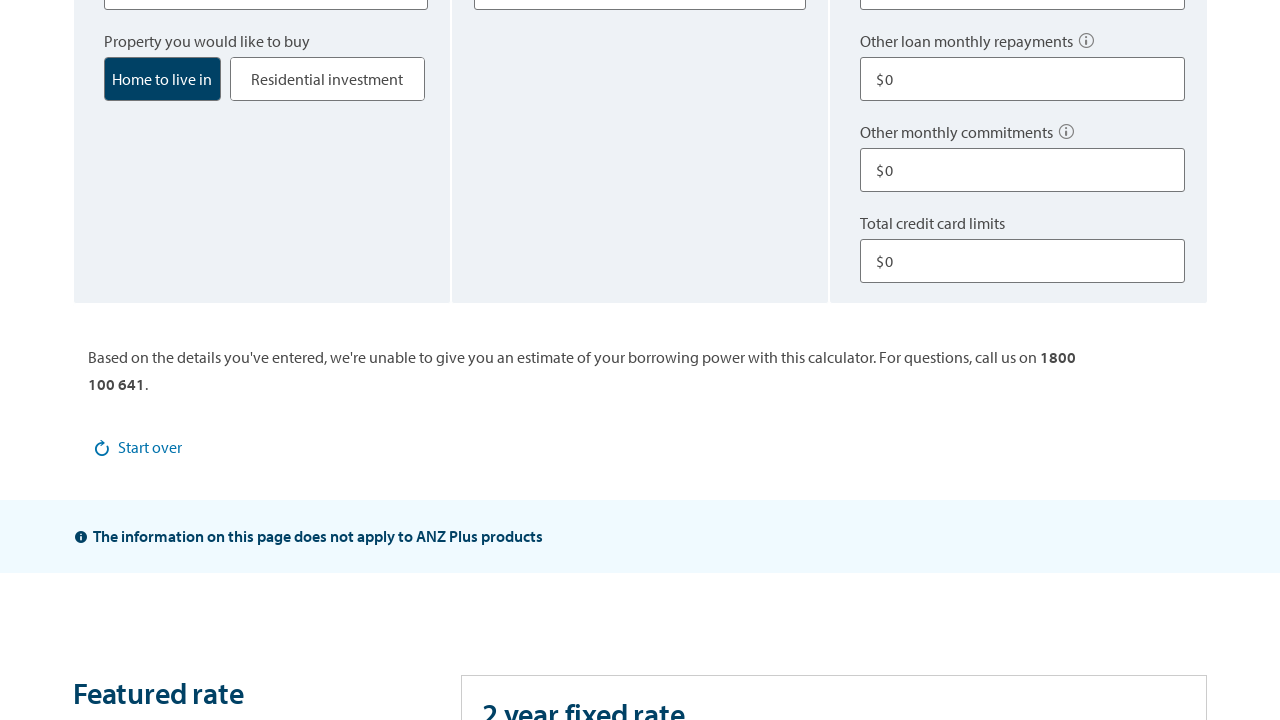